Tests dynamic dropdown functionality on a flight booking practice page by selecting origin city (Bangalore) and destination city (Chennai) from dependent dropdowns

Starting URL: https://rahulshettyacademy.com/dropdownsPractise/

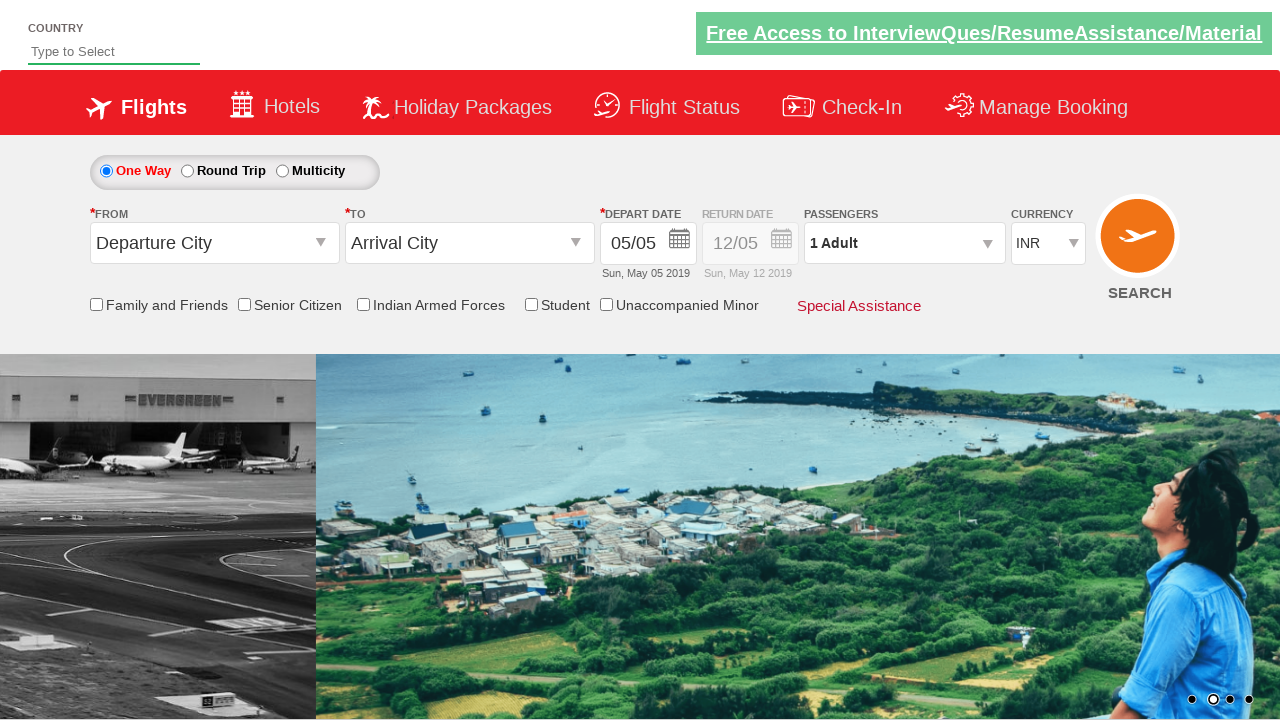

Clicked origin station dropdown to open it at (214, 243) on #ctl00_mainContent_ddl_originStation1_CTXT
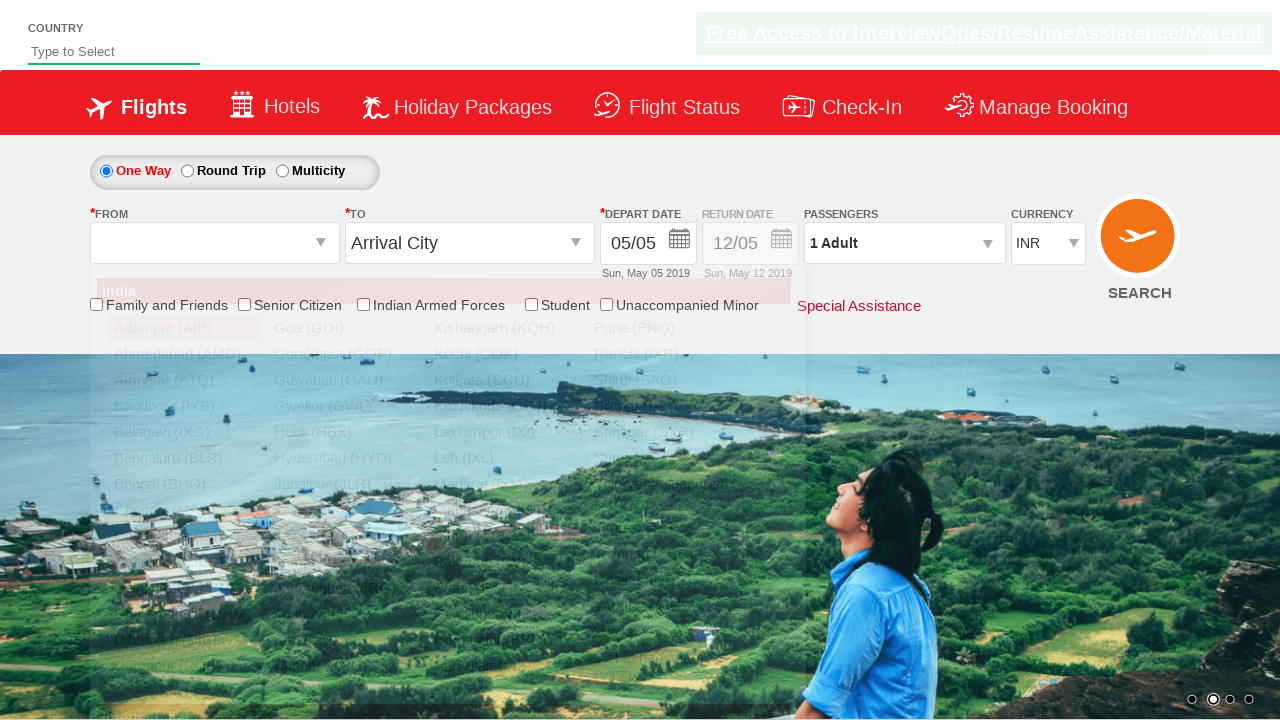

Selected Bangalore (BLR) as origin city at (184, 458) on xpath=//a[@value='BLR']
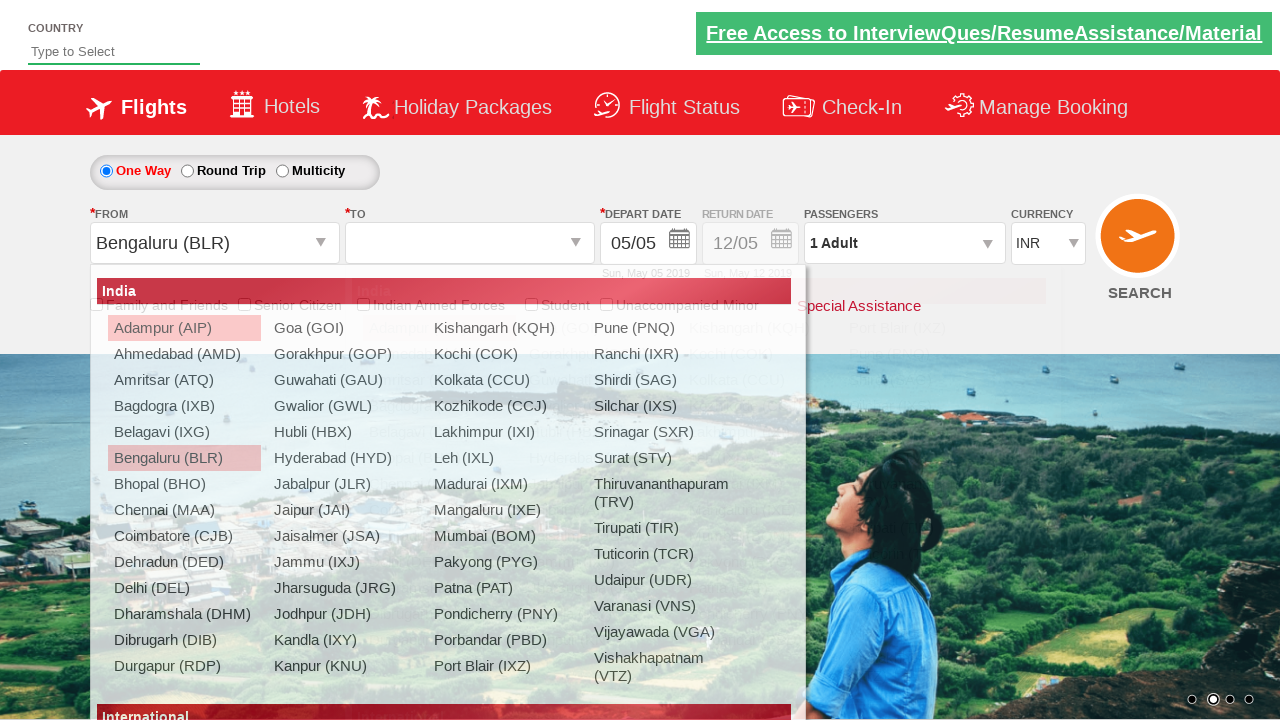

Waited for destination dropdown to become ready
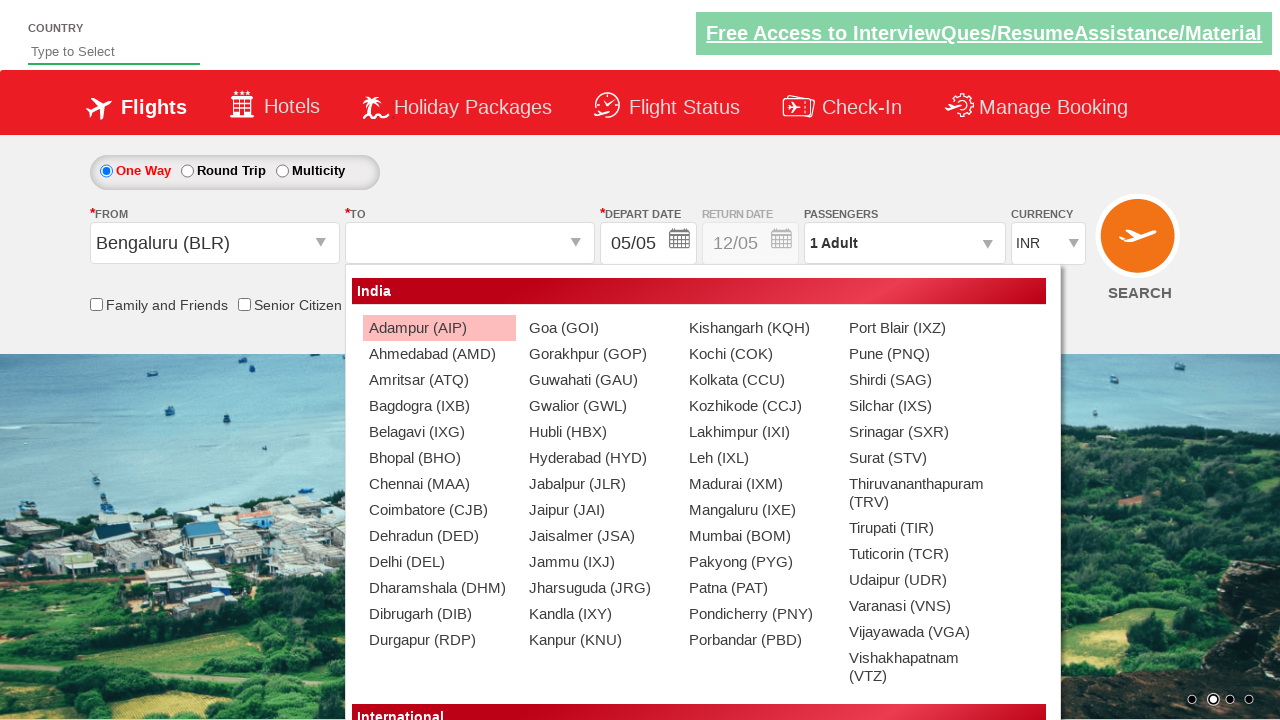

Selected Chennai (MAA) as destination city at (439, 484) on xpath=//div[@id='ctl00_mainContent_ddl_destinationStation1_CTNR']//a[@value='MAA
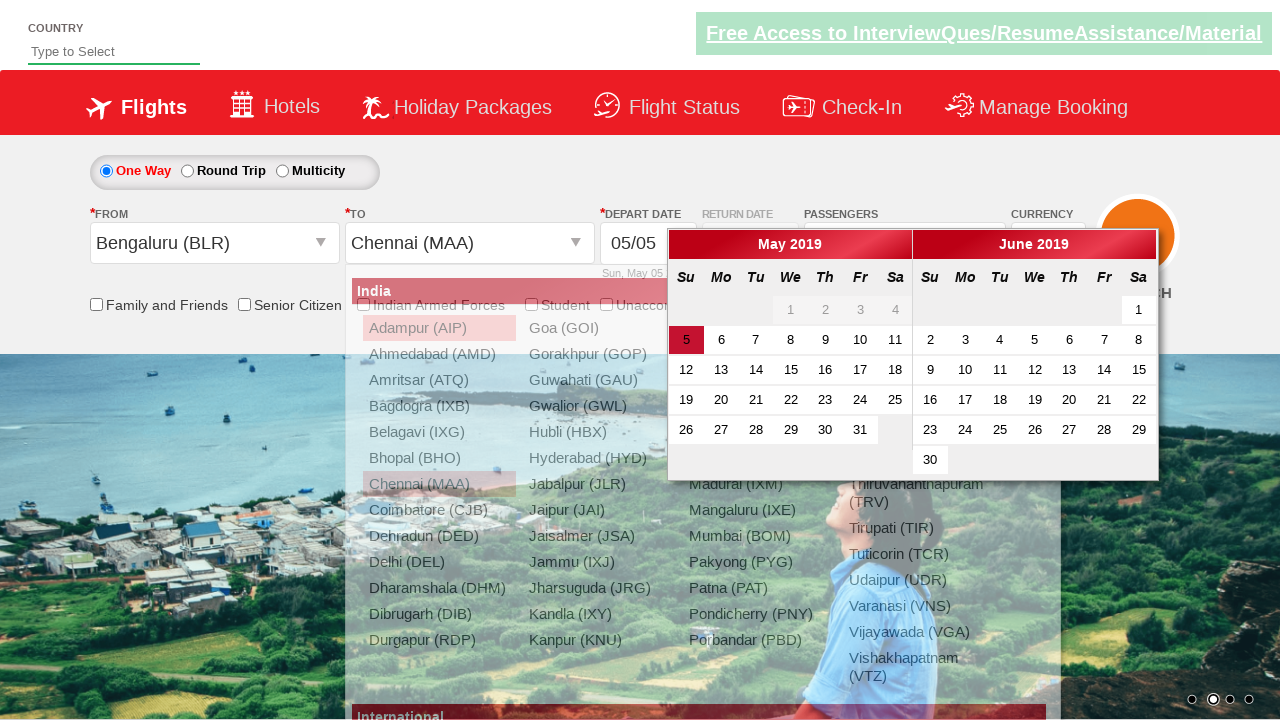

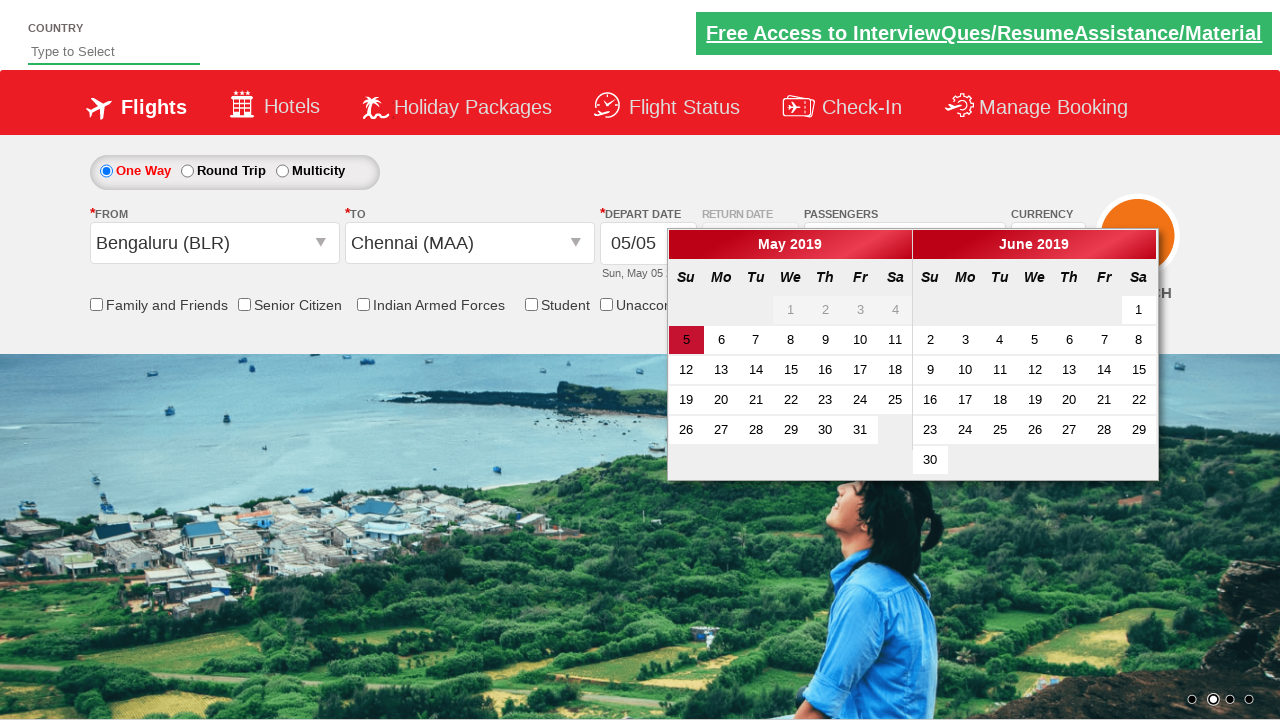